Tests window handling by opening a new window and switching between parent and child windows

Starting URL: https://rahulshettyacademy.com/AutomationPractice/

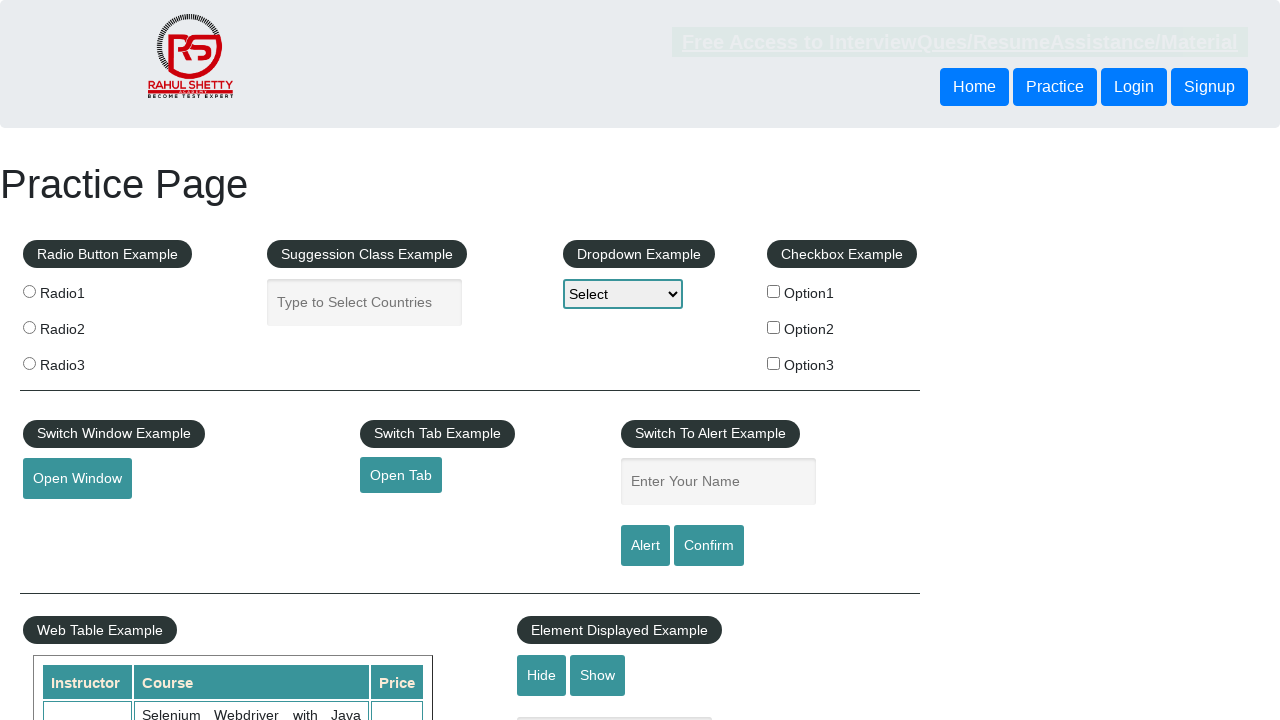

Clicked button to open new window at (77, 479) on #openwindow
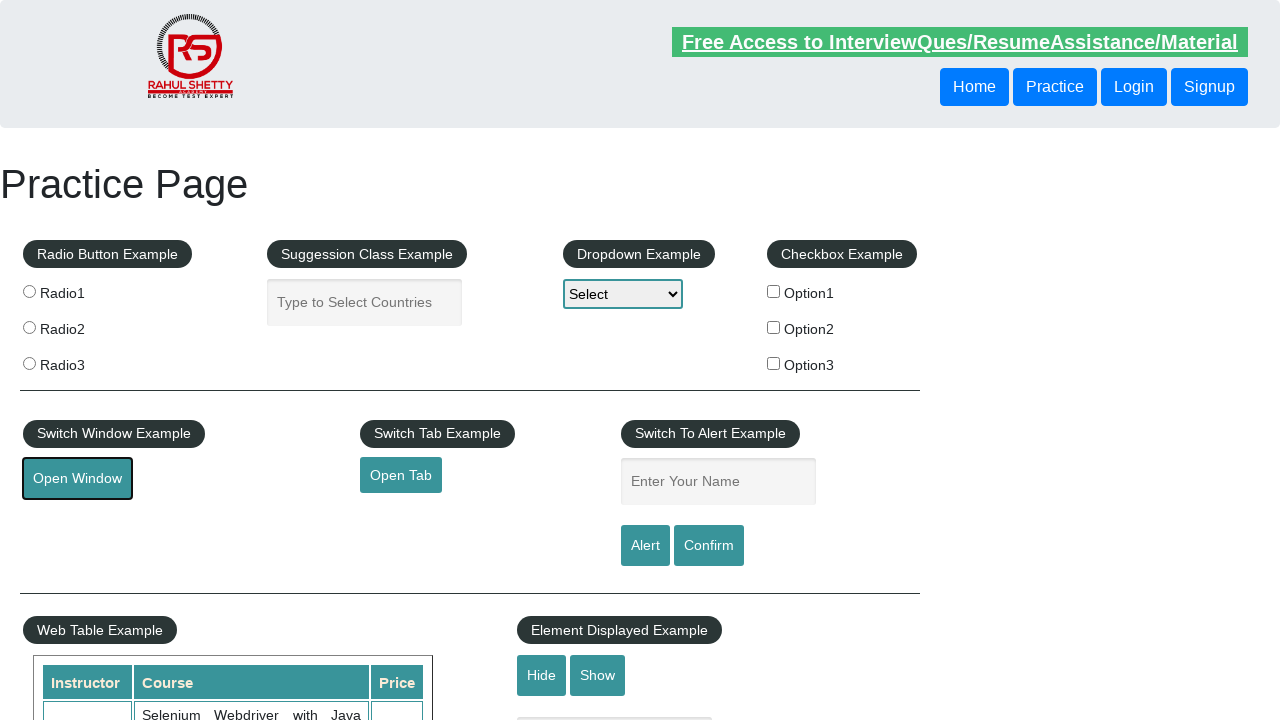

New window opened and reference obtained
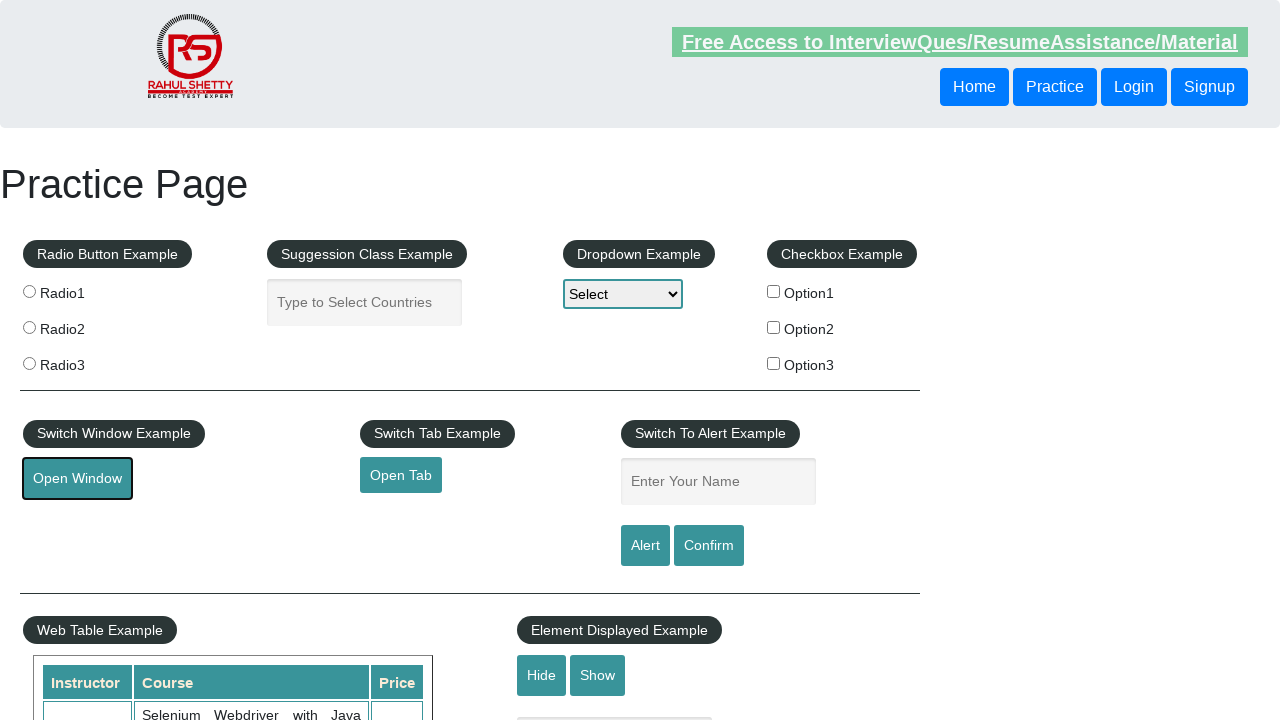

New page loaded completely
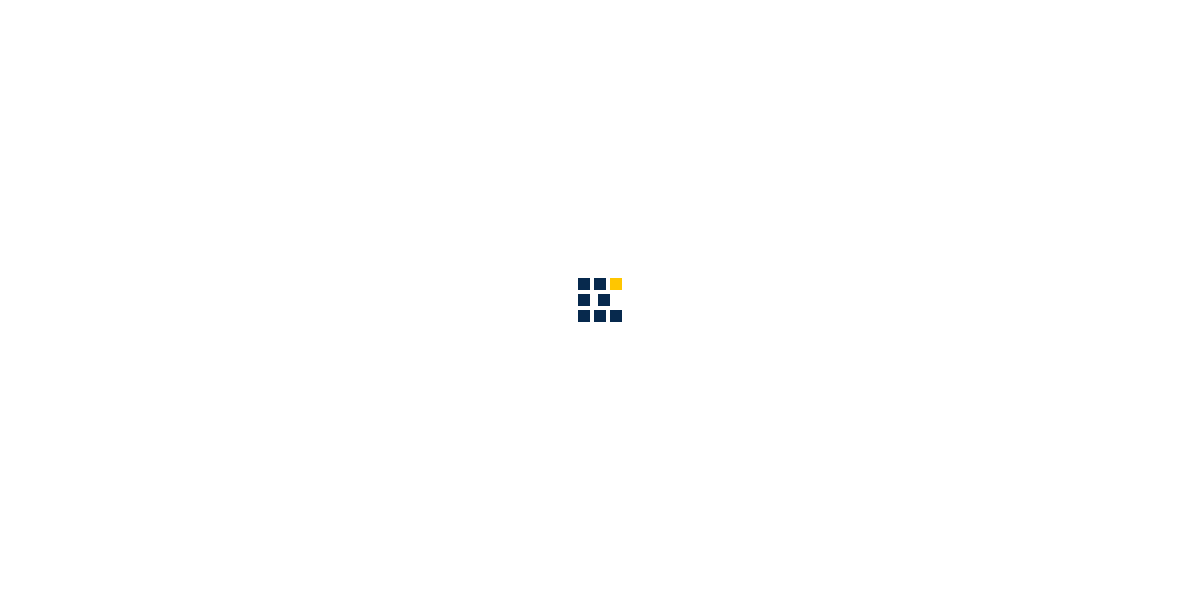

Closed the new window
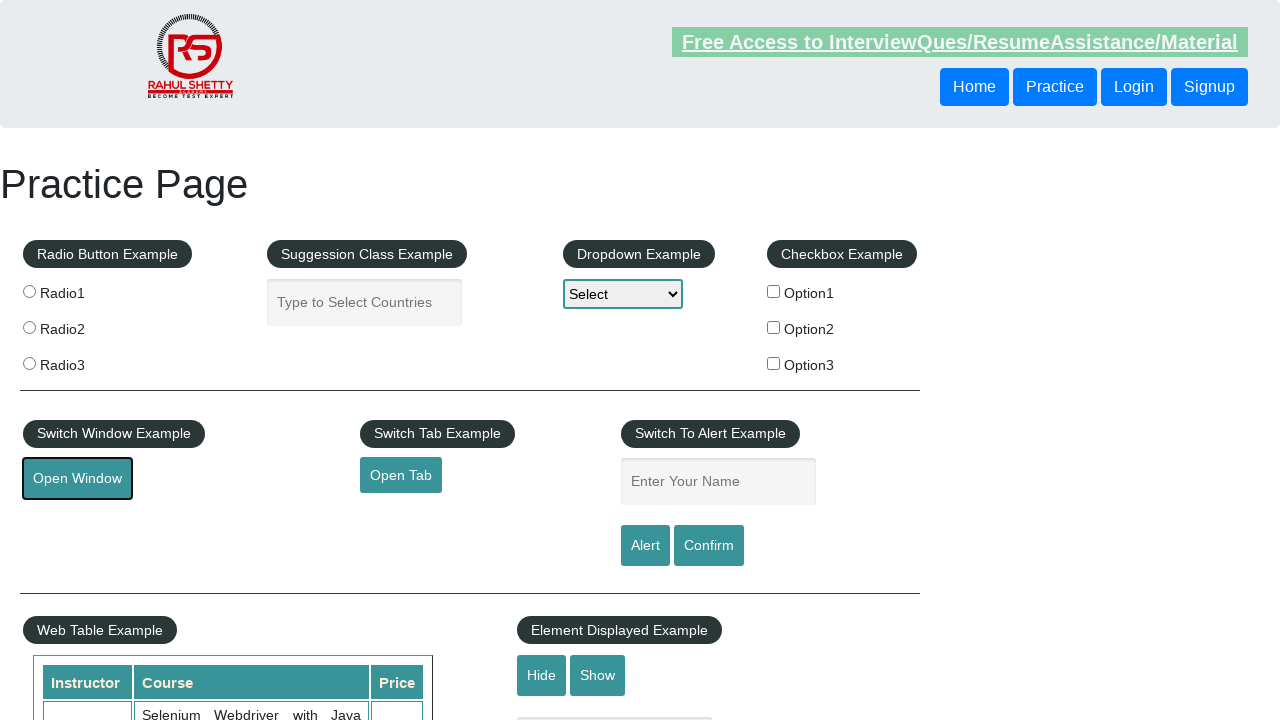

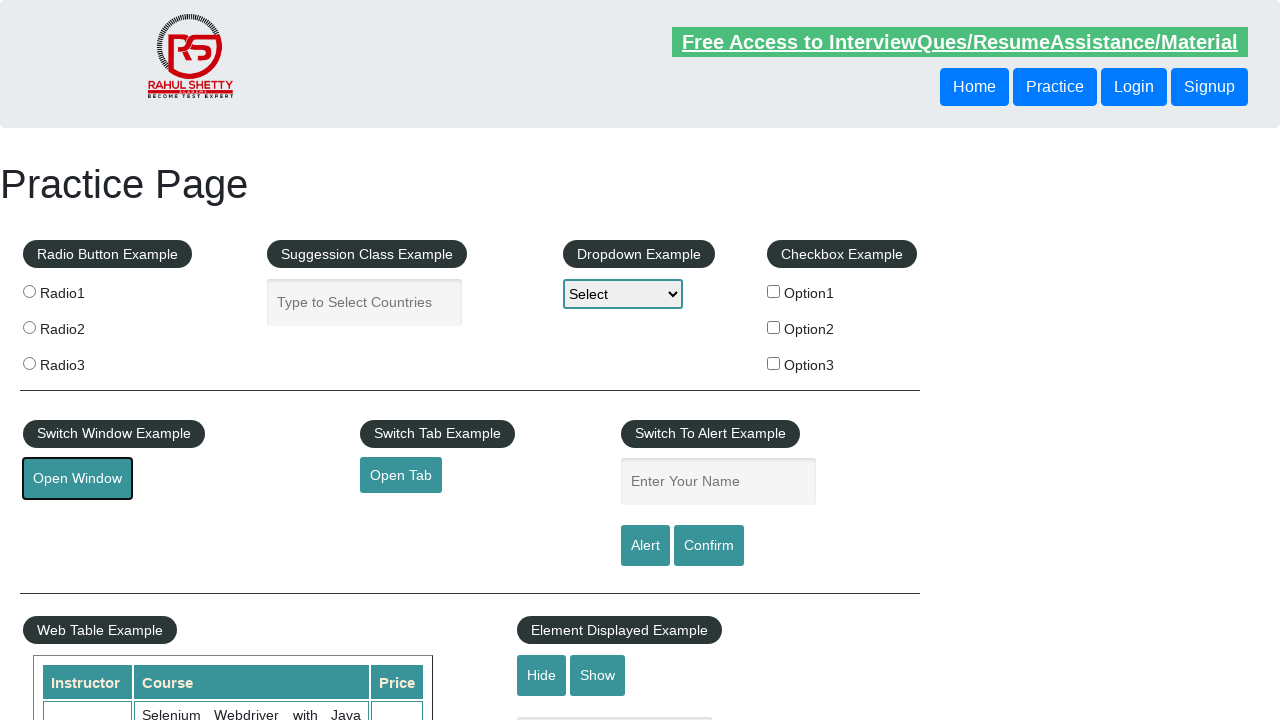